Tests handling of JavaScript confirmation alerts by triggering a confirmation dialog and dismissing it

Starting URL: https://the-internet.herokuapp.com/javascript_alerts

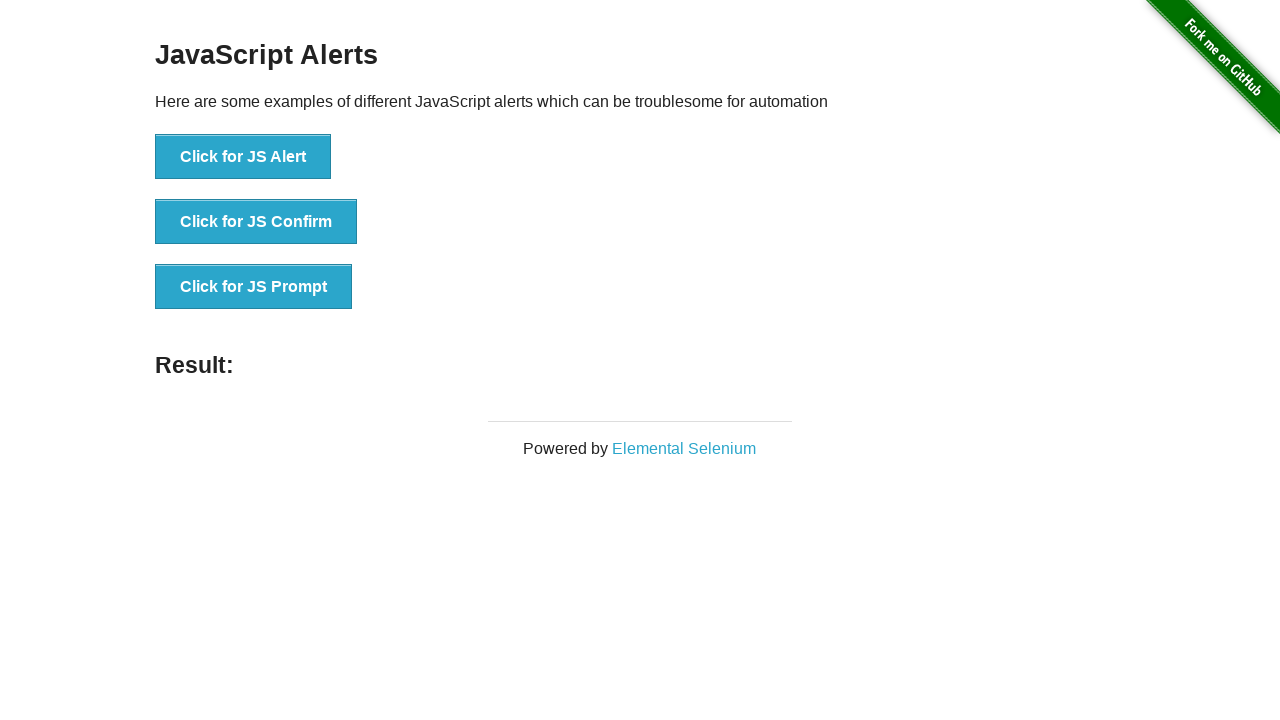

Clicked button to trigger confirmation alert at (256, 222) on xpath=//button[@onclick='jsConfirm()']
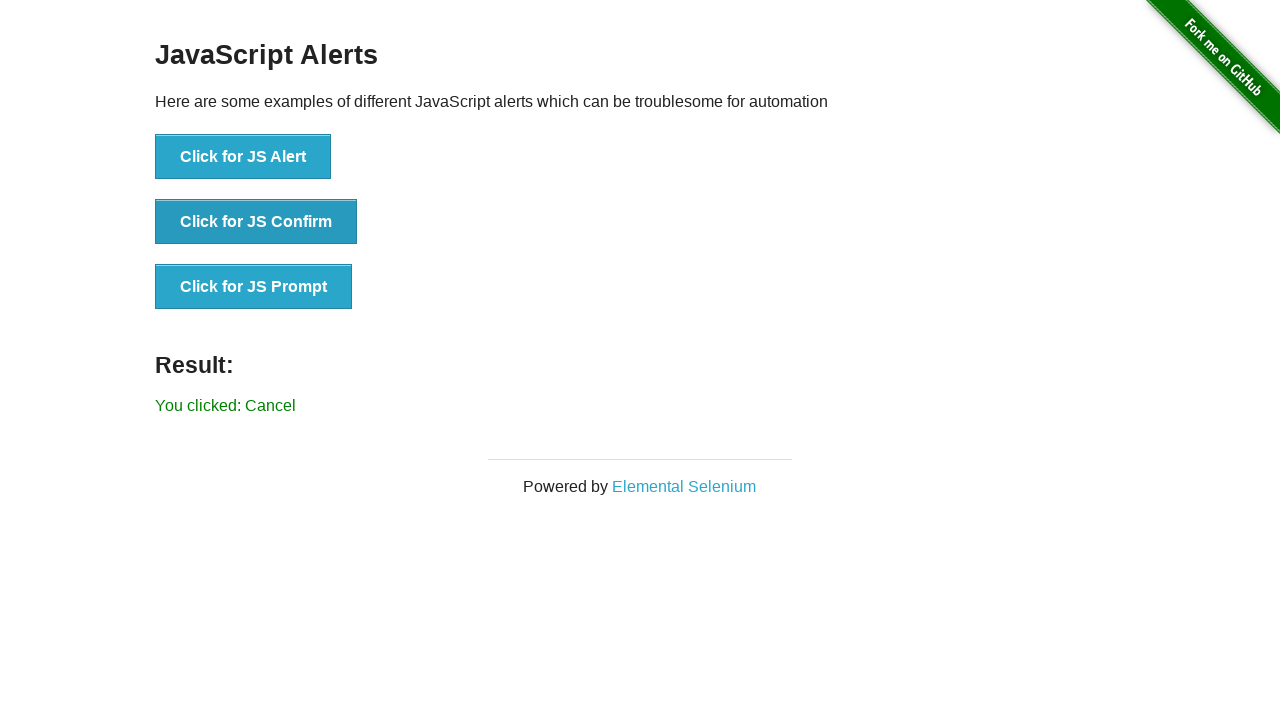

Set up dialog handler to dismiss confirmation alerts
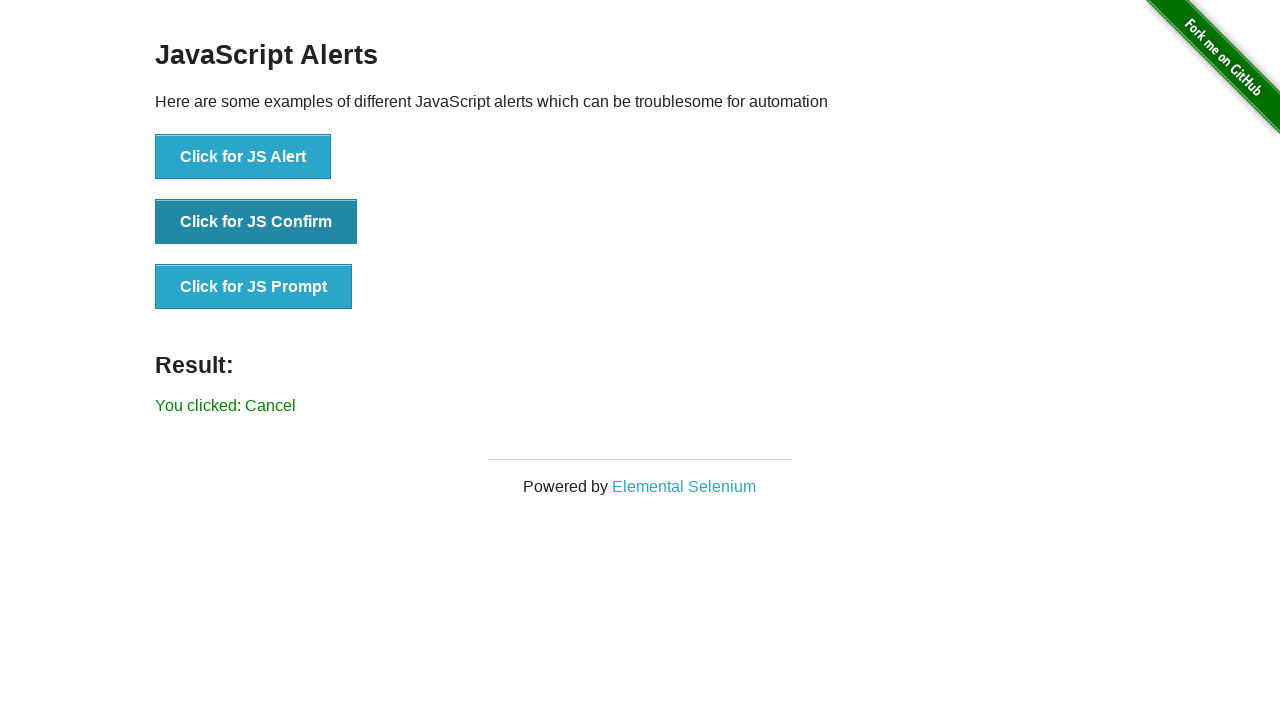

Clicked button to trigger confirmation dialog and dismiss it at (256, 222) on xpath=//button[@onclick='jsConfirm()']
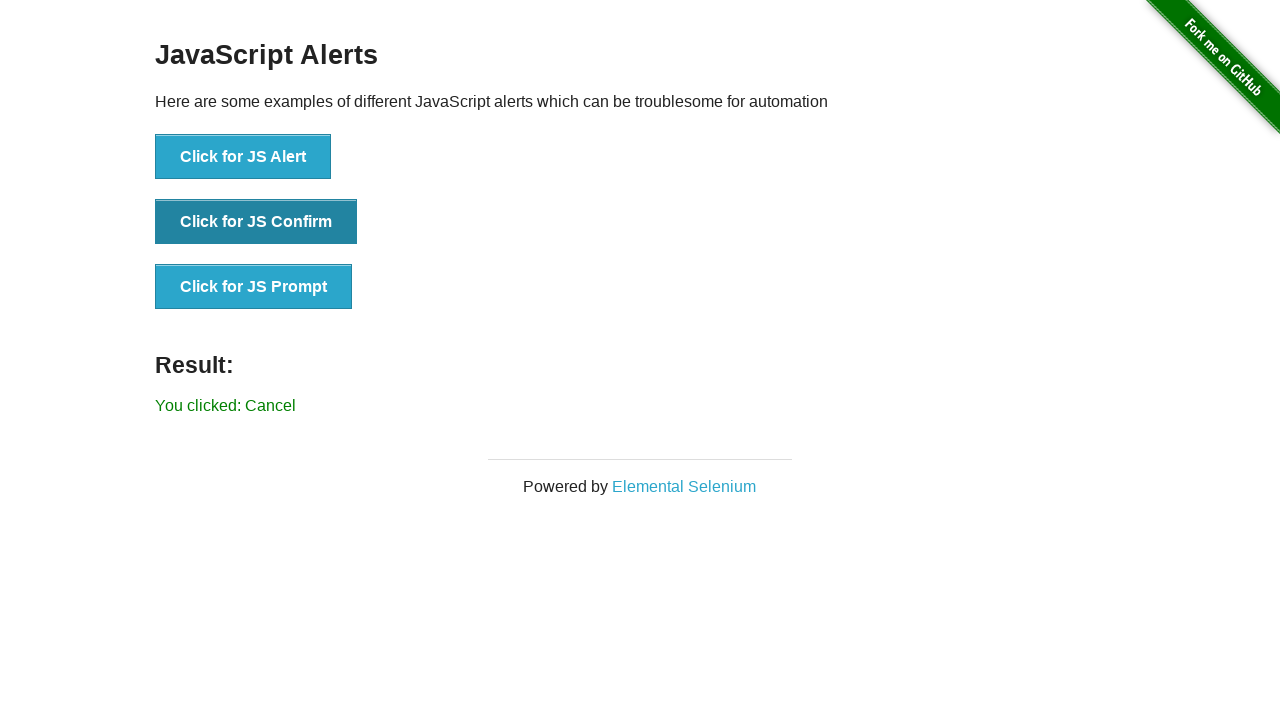

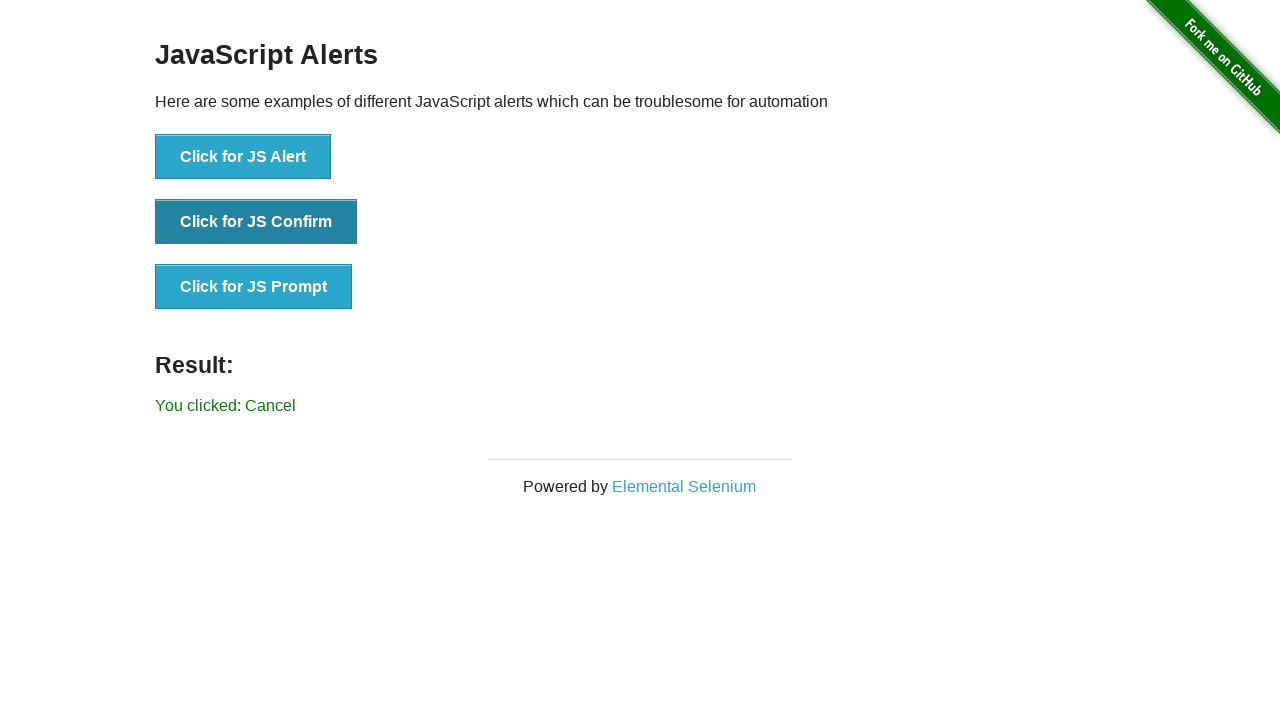